Tests keyboard input functionality by clicking on a name field, entering text, and clicking a button

Starting URL: https://formy-project.herokuapp.com/keypress

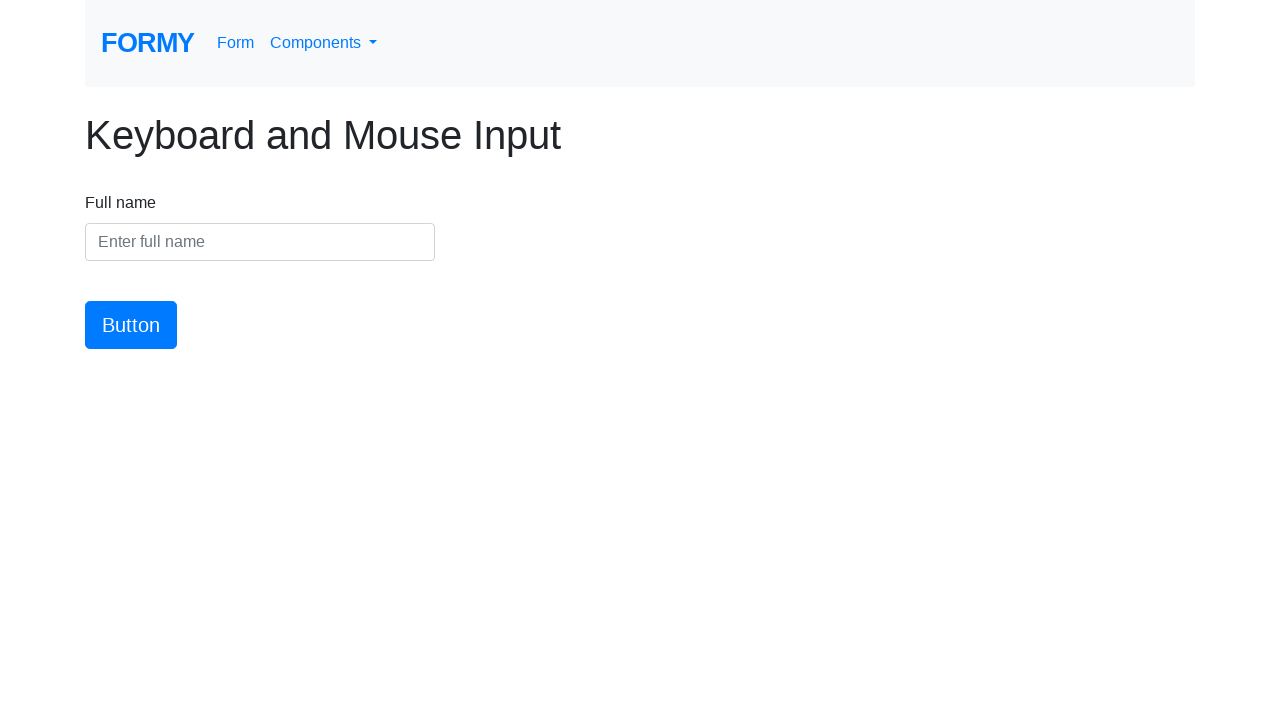

Clicked on the name input field at (260, 242) on #name
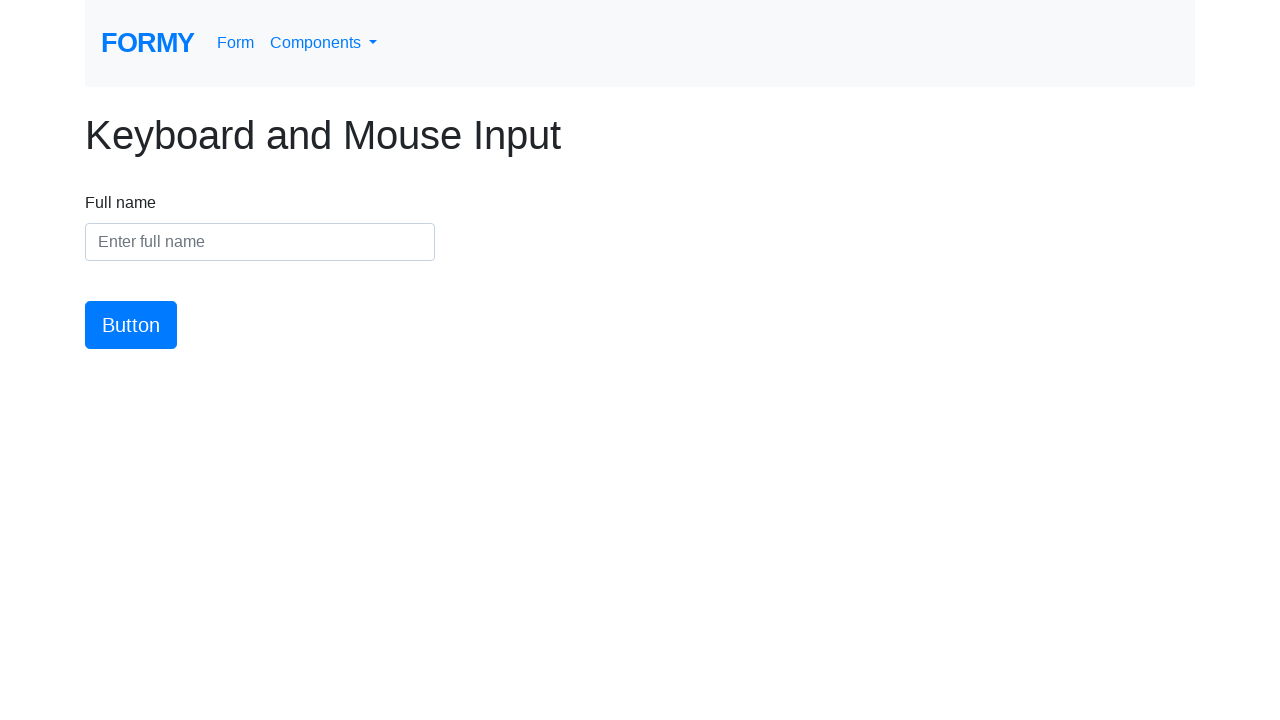

Entered 'Awang baqy' into the name field on #name
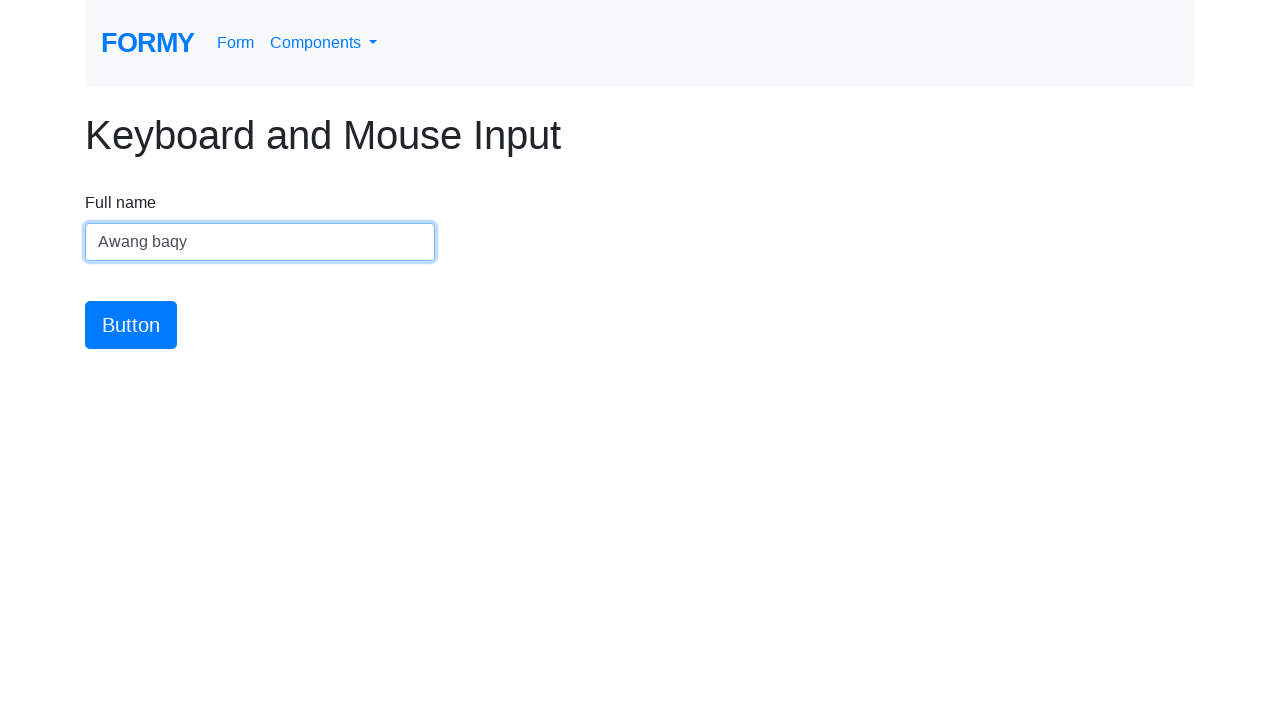

Clicked the submit button at (131, 325) on #button
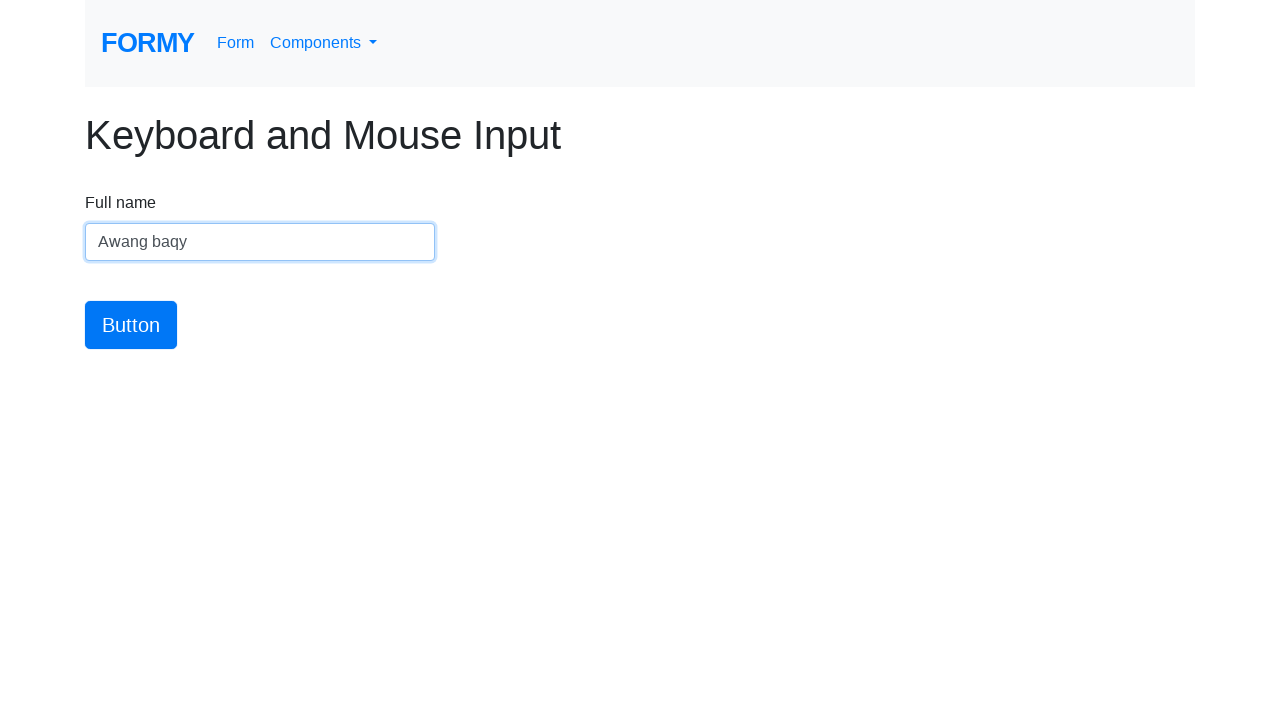

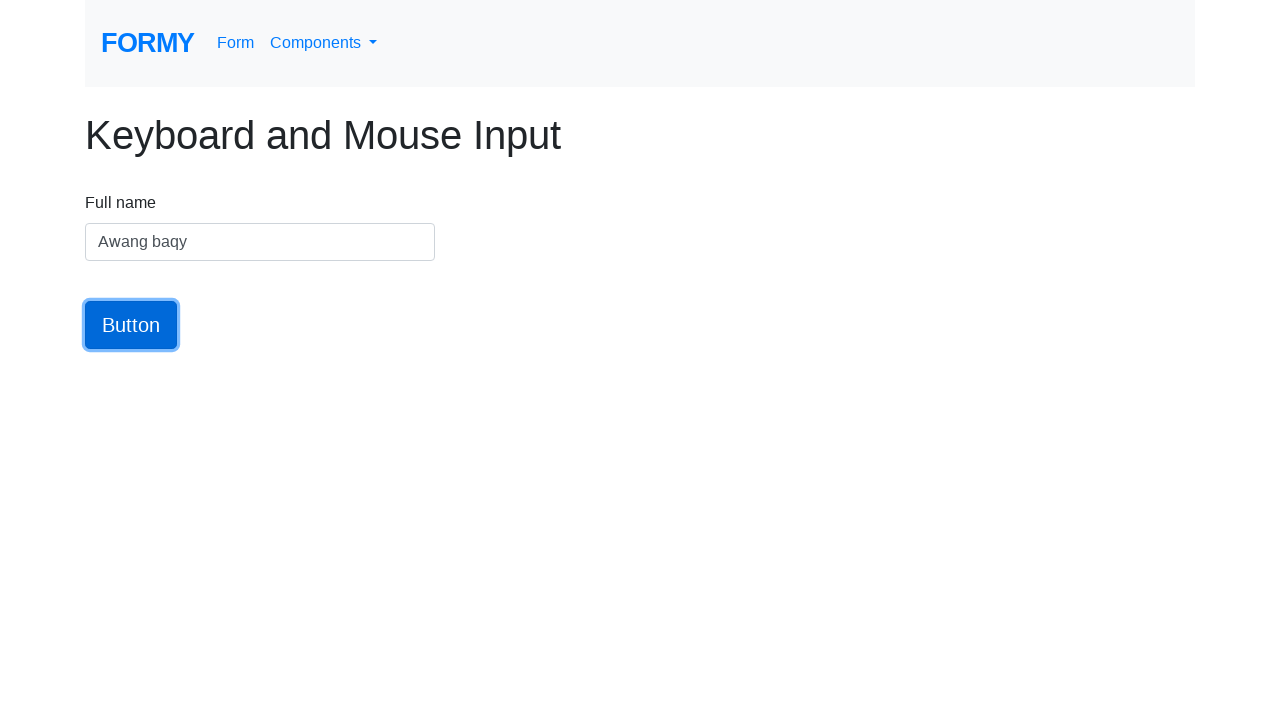